Tests form field interaction on a registration page by entering text in the firstname field and verifying the entered value can be retrieved

Starting URL: https://naveenautomationlabs.com/opencart/index.php?route=account/register

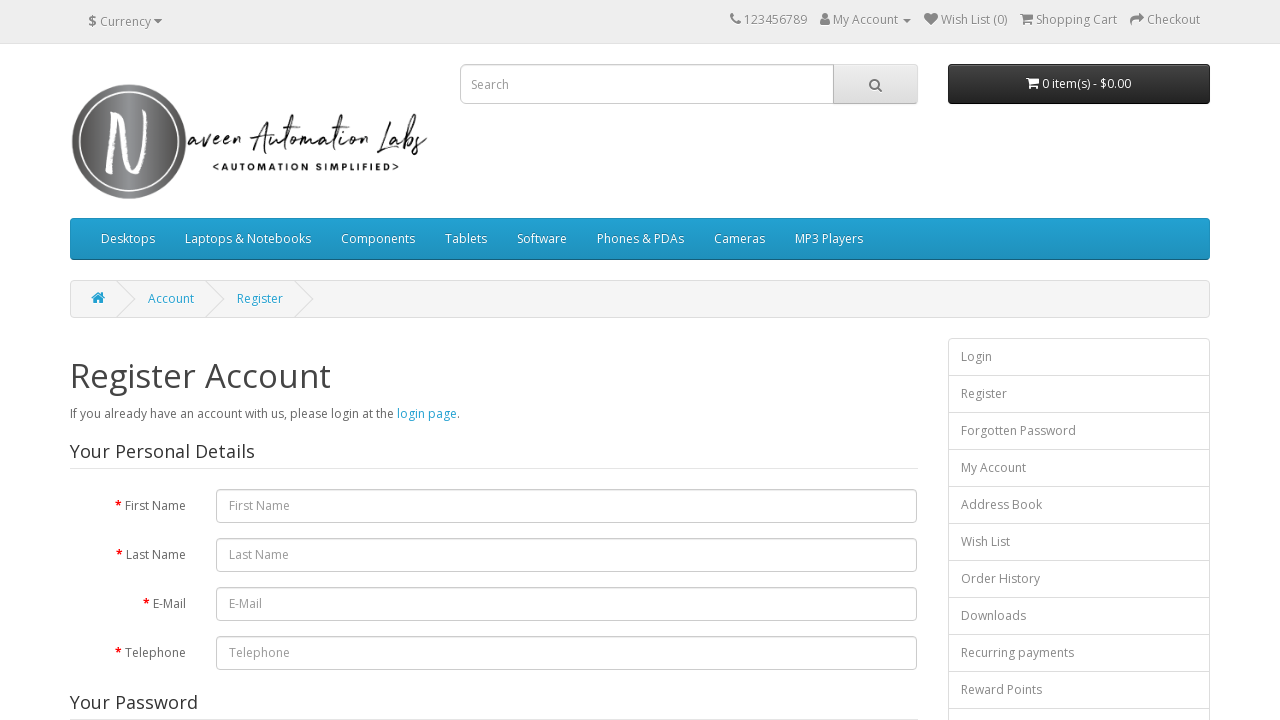

Filled firstname field with 'Arma' on #input-firstname
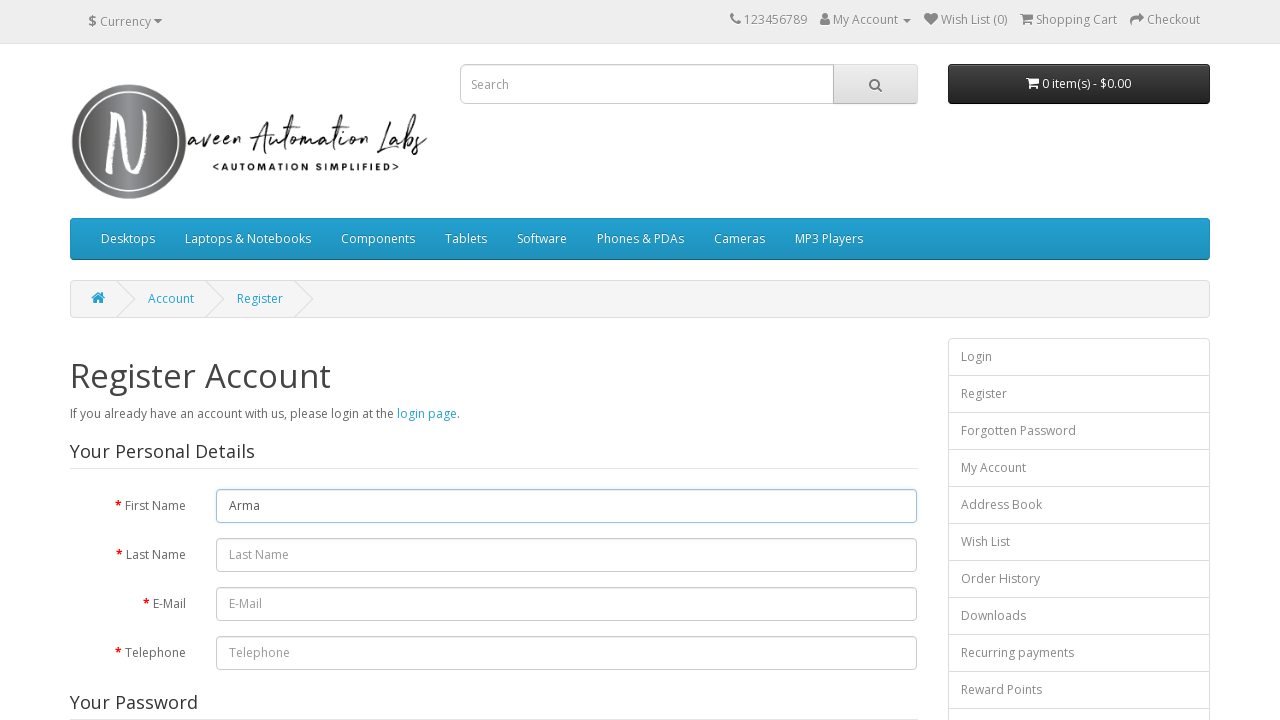

Retrieved firstname field value: 'Arma'
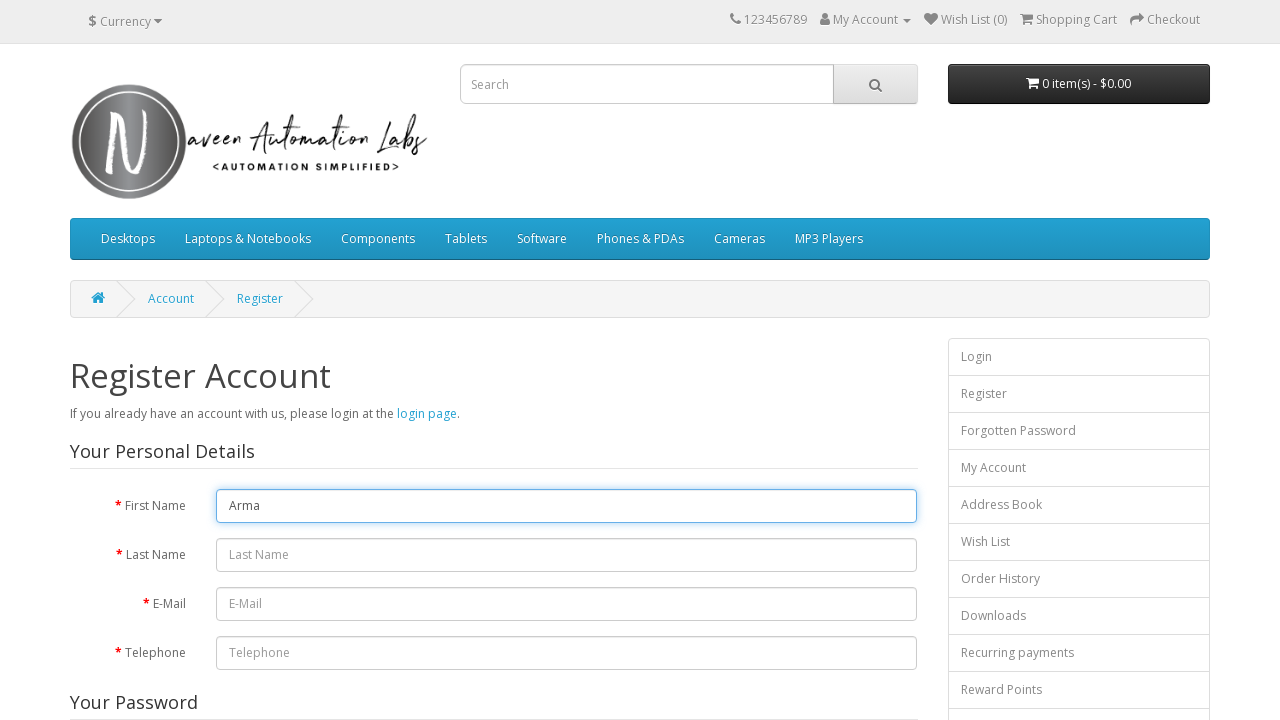

Printed firstname value to console
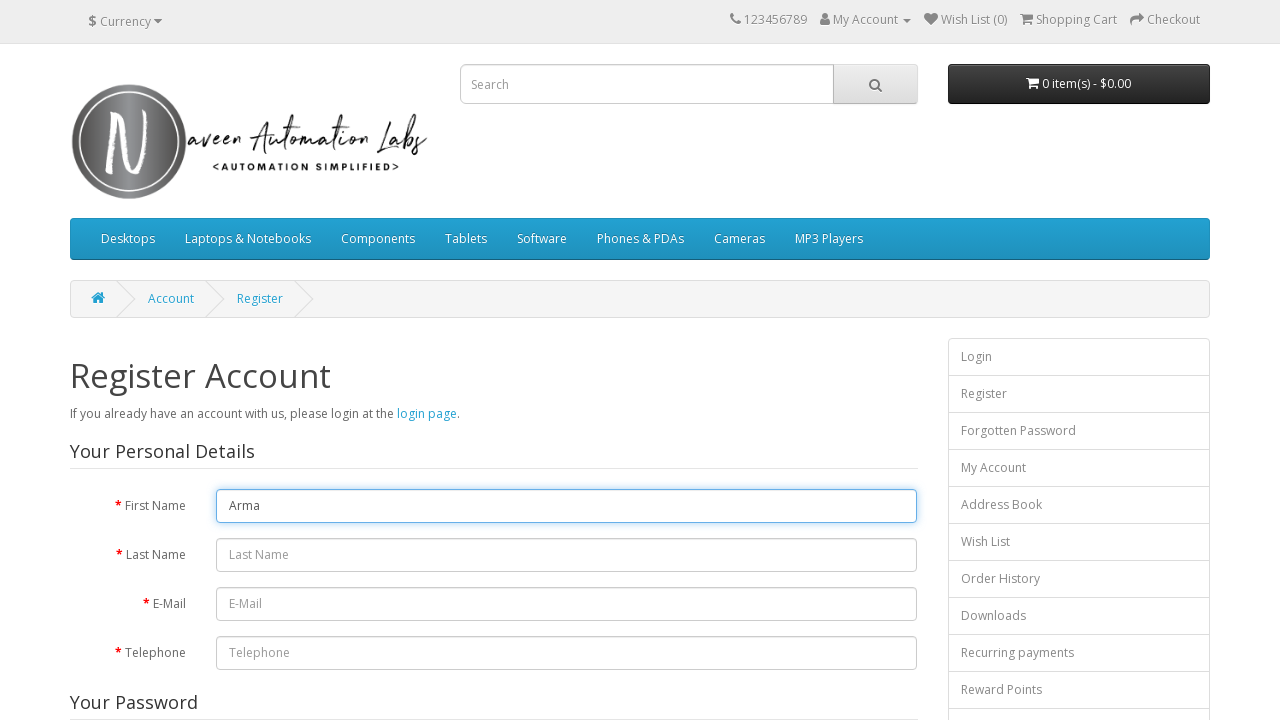

Filled lastname field with 'TestLastname' on #input-lastname
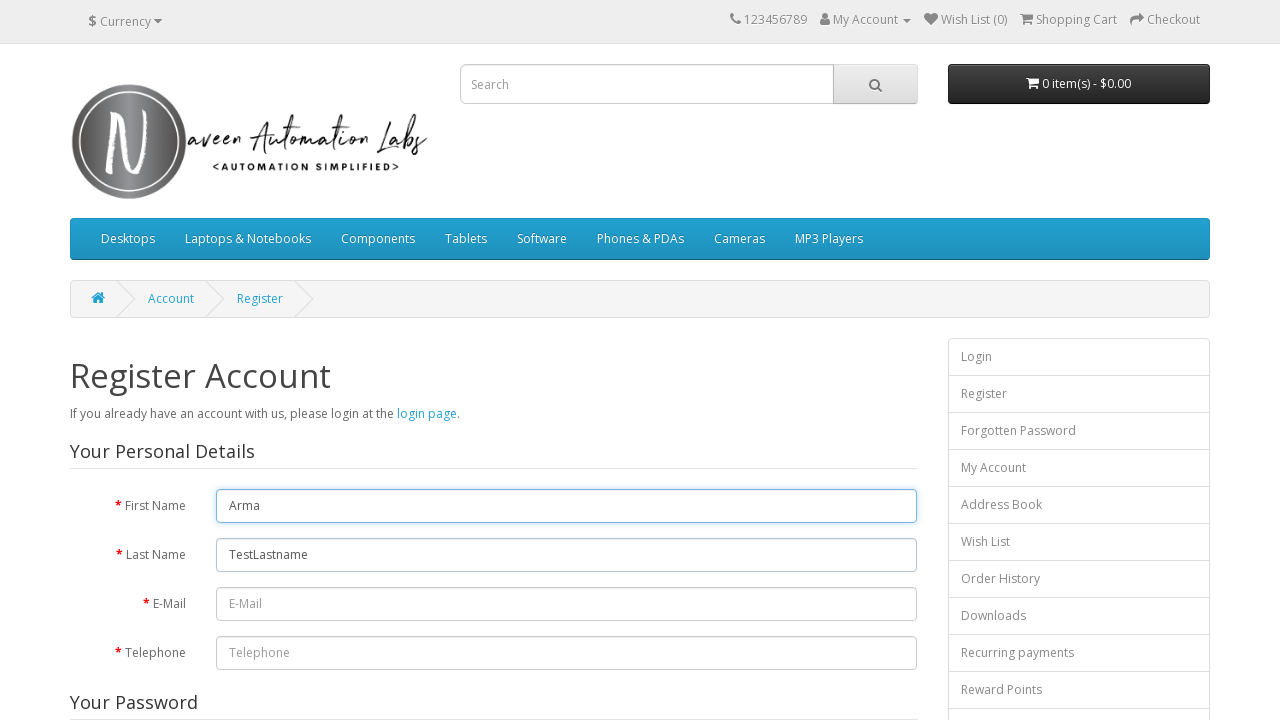

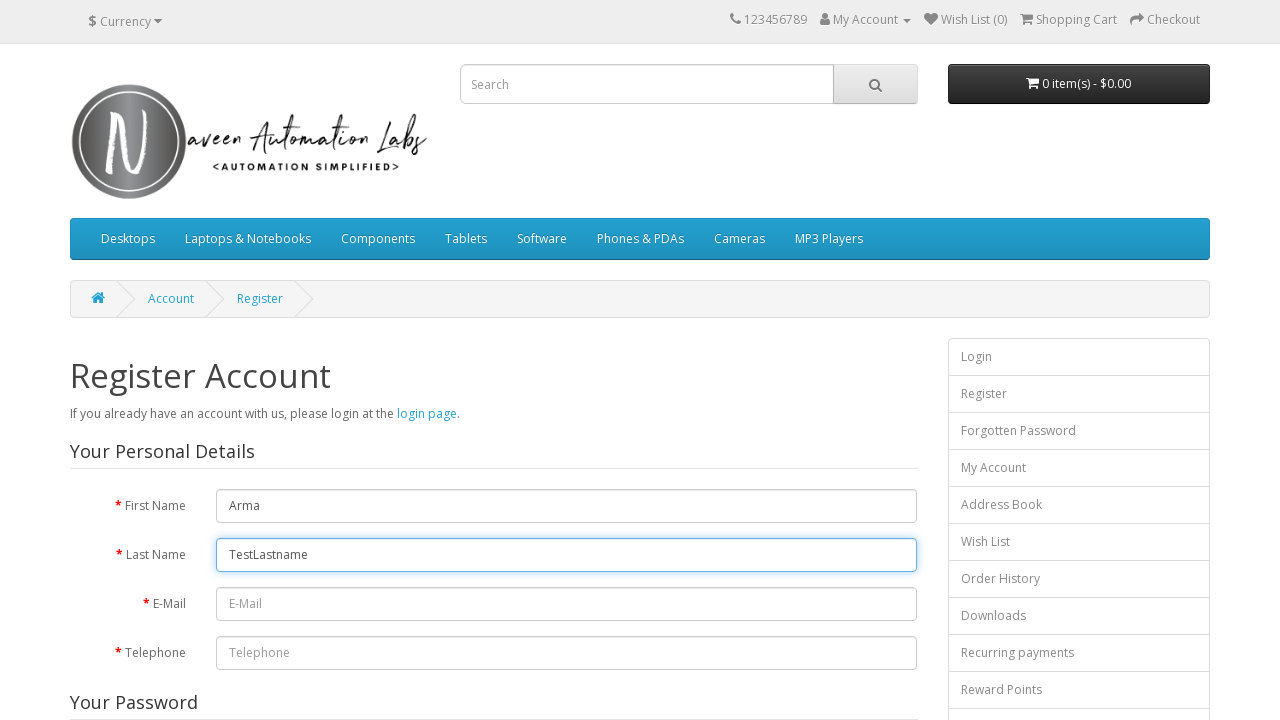